Tests the Top Deals page by clicking a link to open a new tab, entering a search query, and clicking the sort button to verify sorting functionality works correctly.

Starting URL: https://rahulshettyacademy.com/seleniumPractise/#/

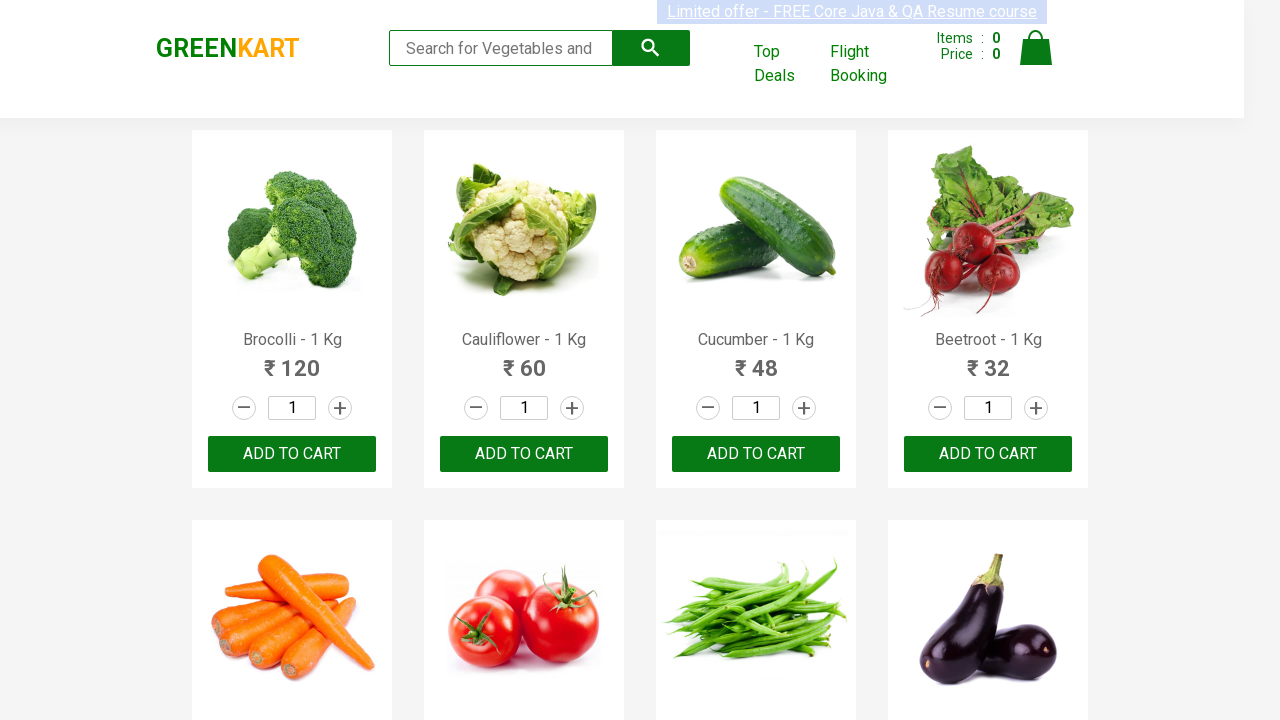

Clicked 'Top Deals' link and new tab opened at (787, 64) on text=Top Deals
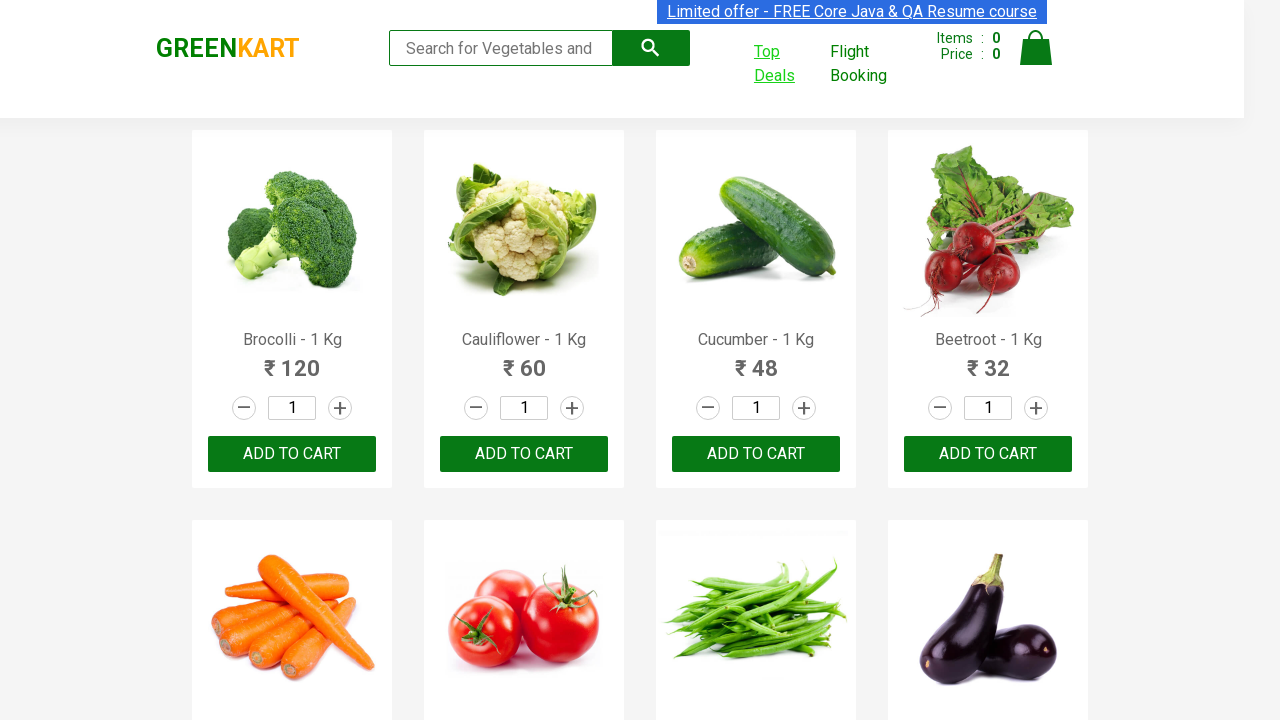

New tab loaded successfully
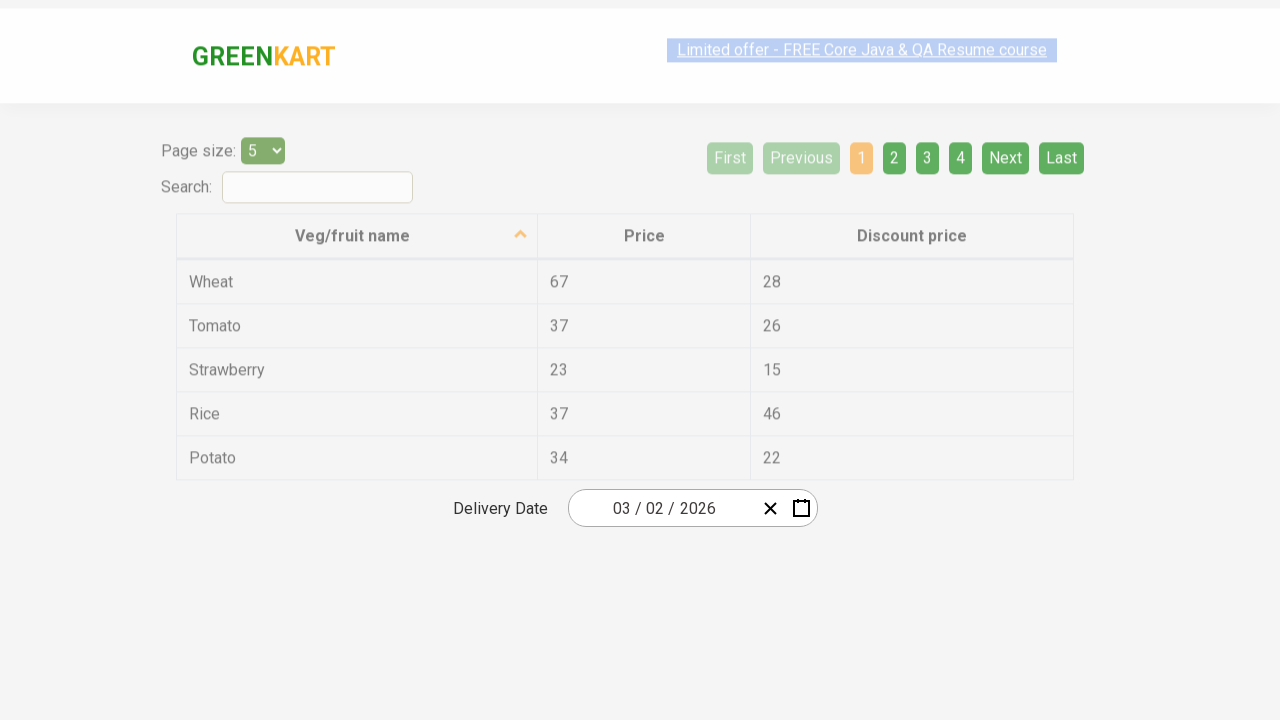

Entered search query 'b' in search field on input#search-field
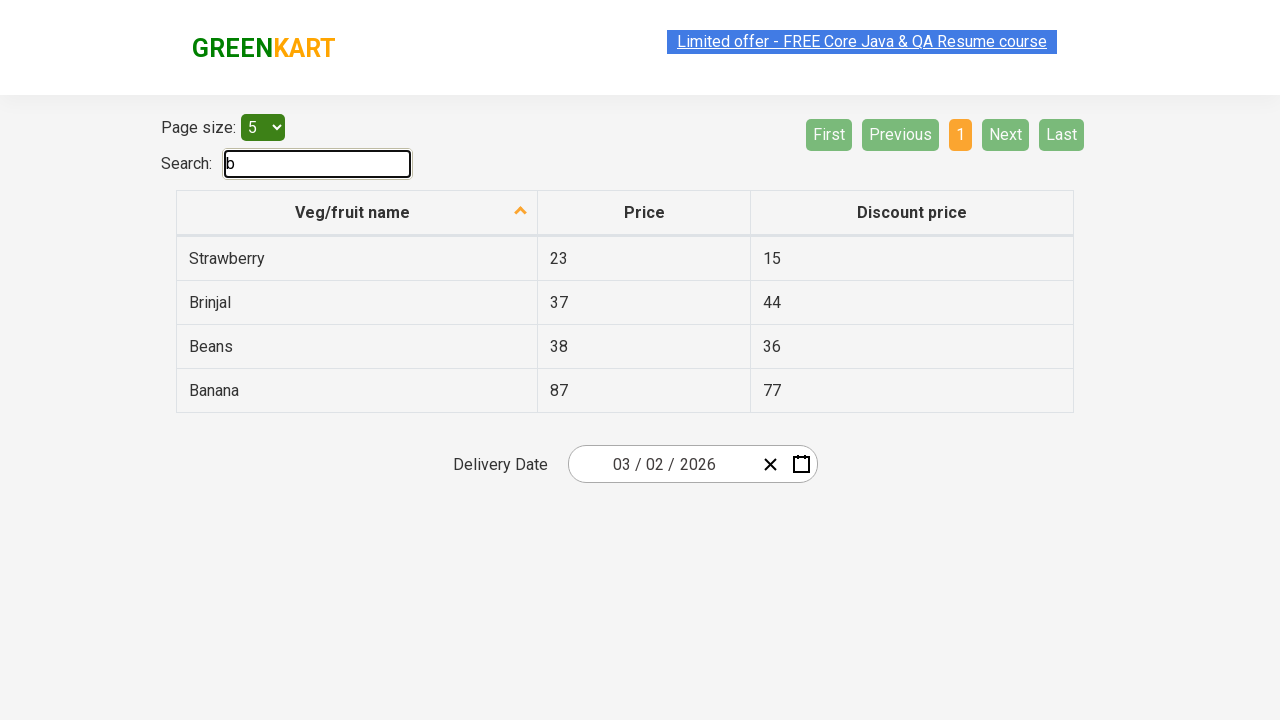

Search results appeared on the page
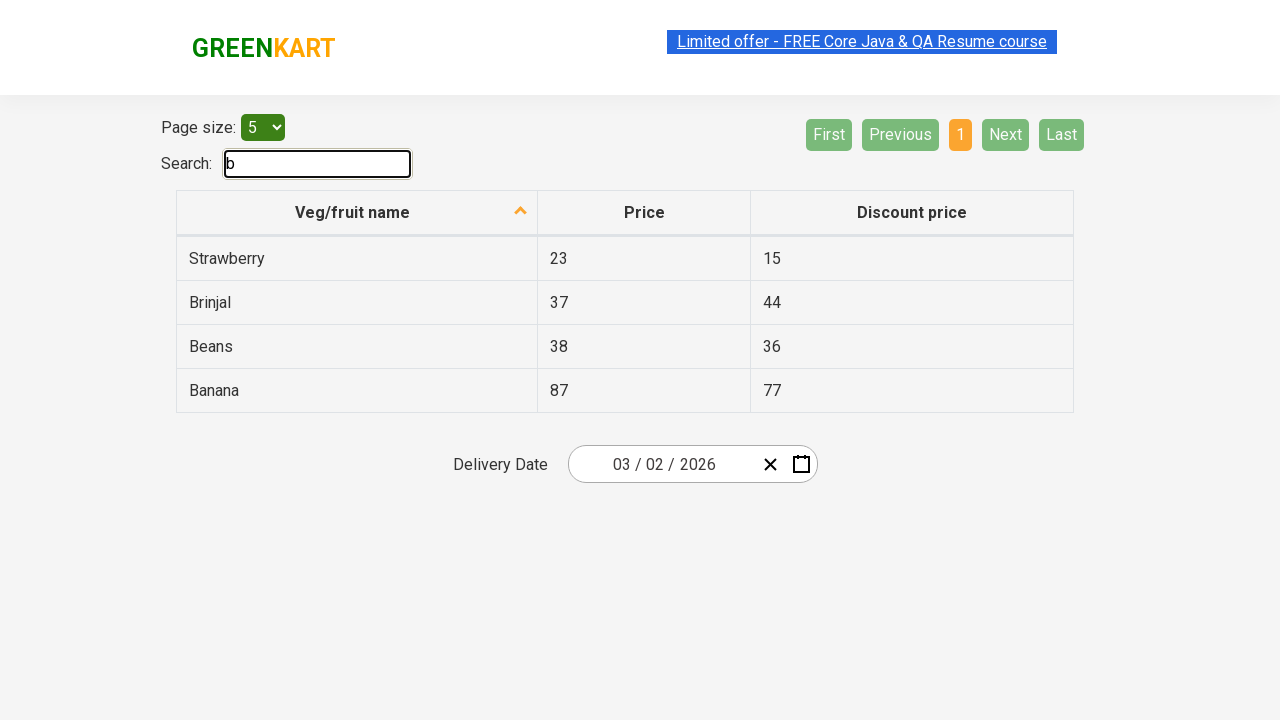

Clicked sort icon to sort items in descending order at (521, 212) on span.sort-icon.sort-descending
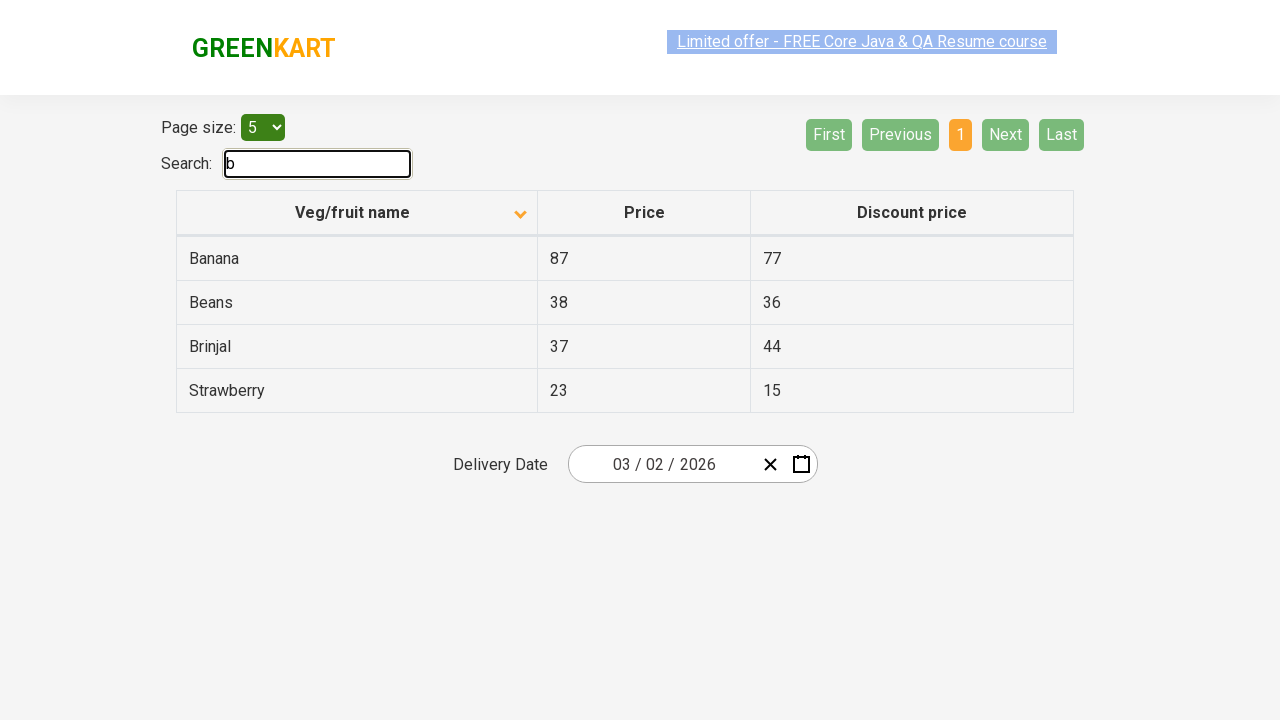

Waited for sorting animation to complete
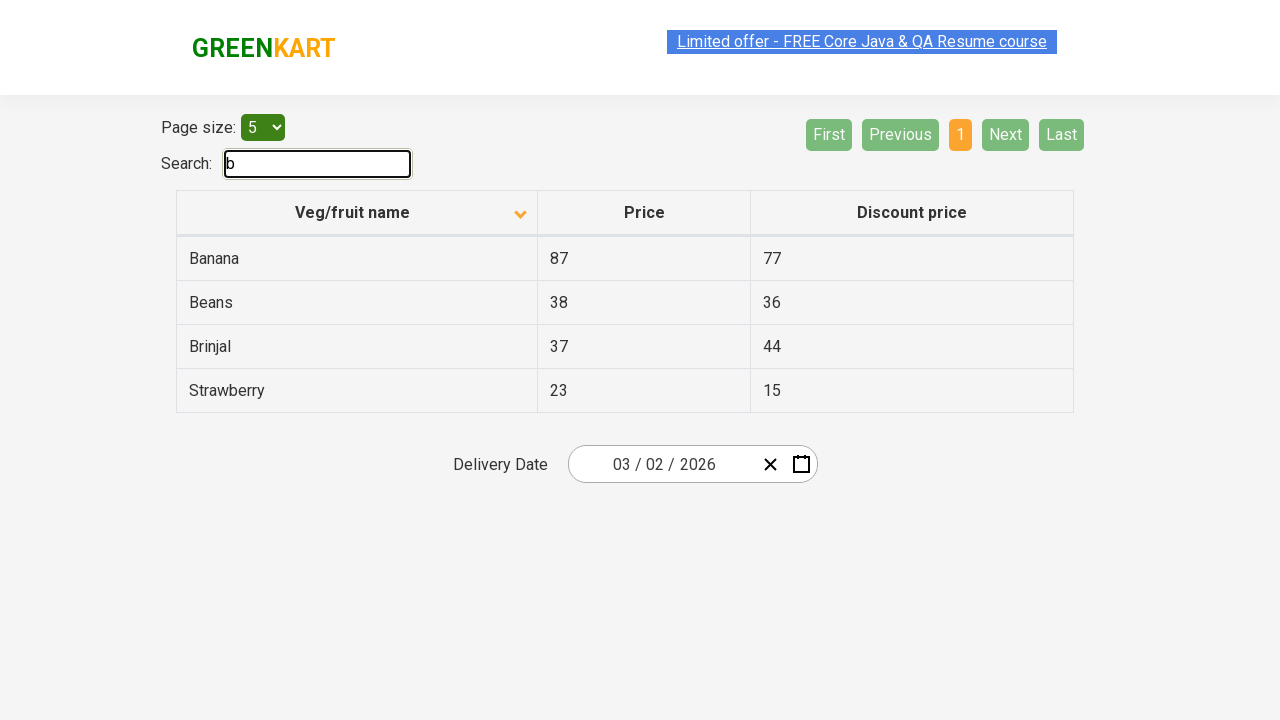

Verified sorted items are displayed on the page
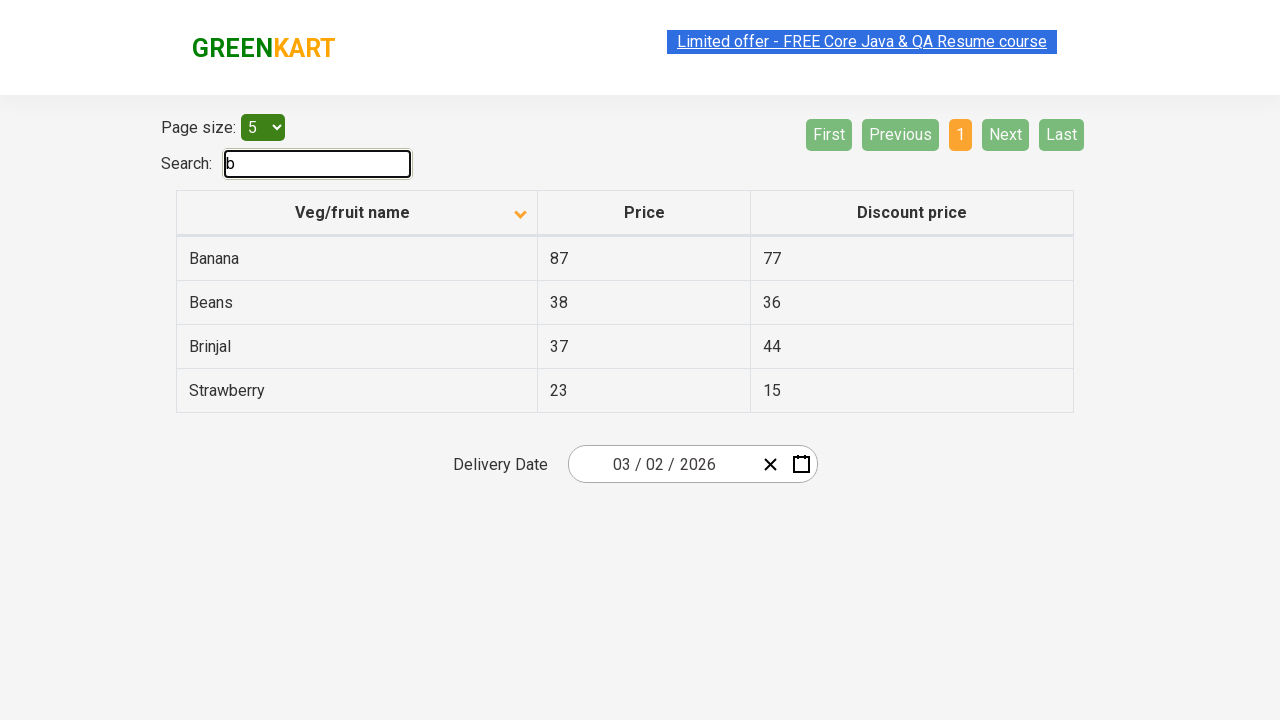

Closed the Top Deals tab
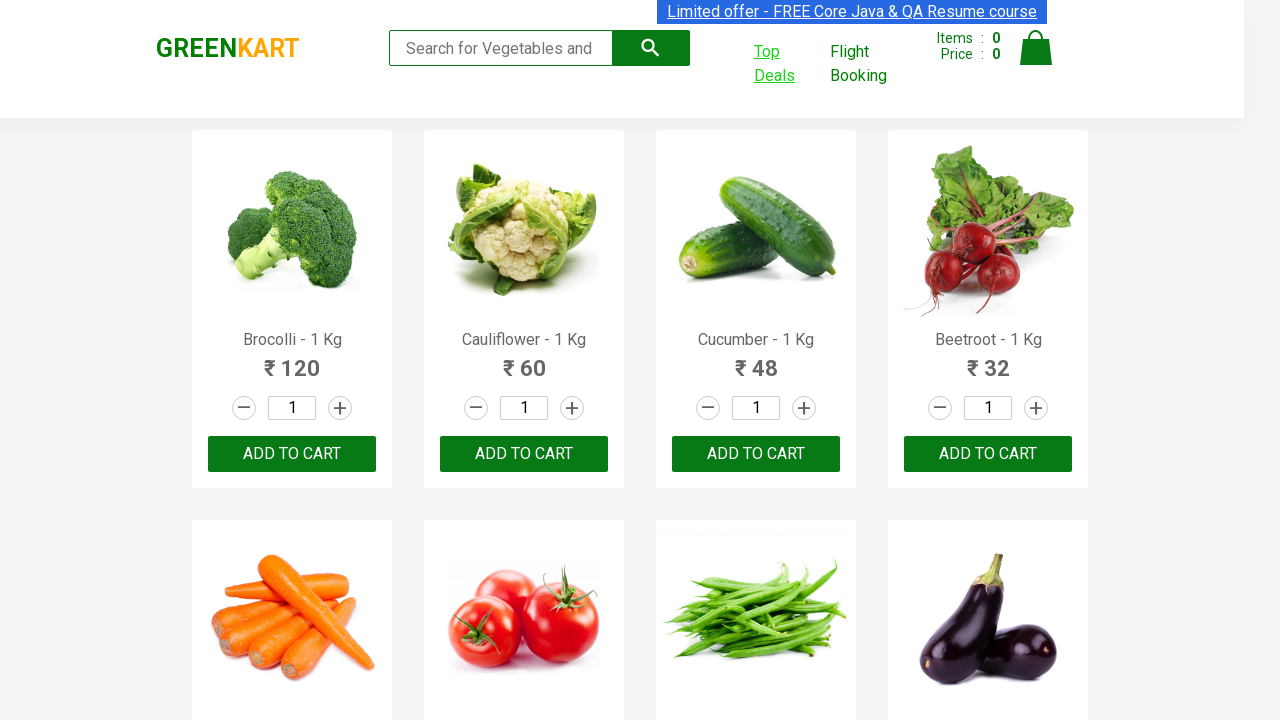

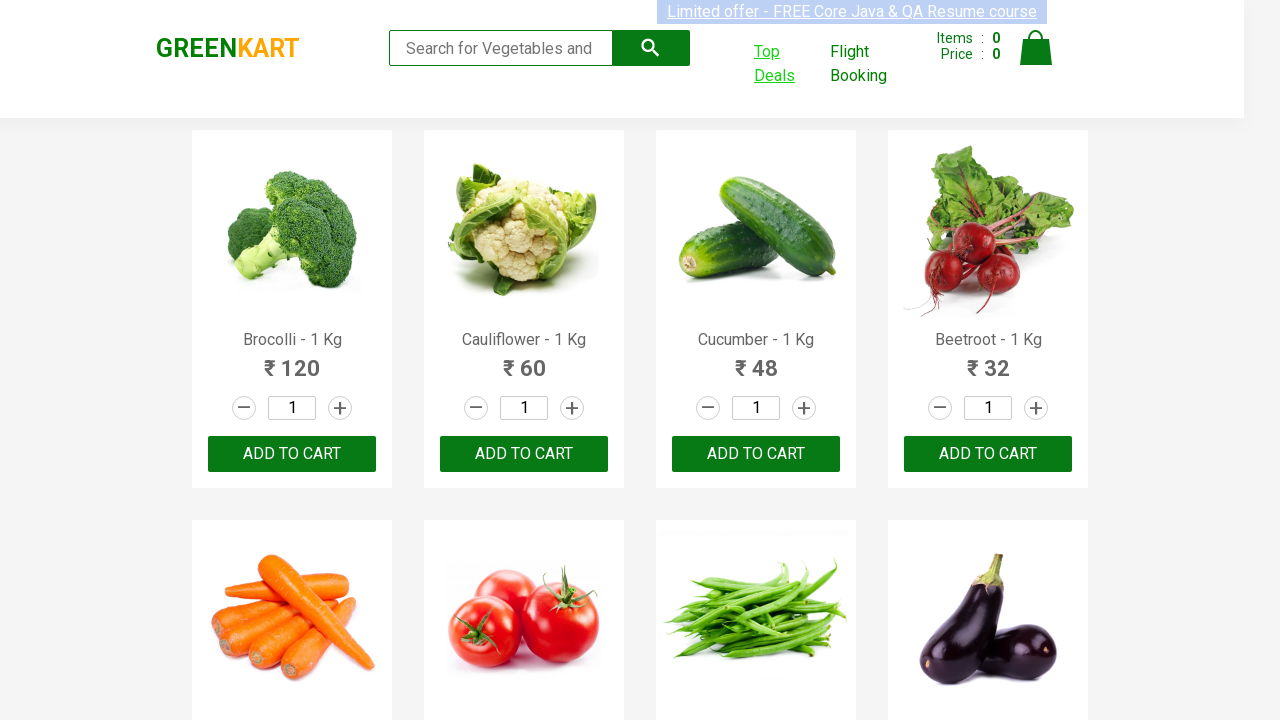